Tests flight search functionality by filling departure and arrival city fields and clicking the search button

Starting URL: https://rahulshettyacademy.com/dropdownsPractise/

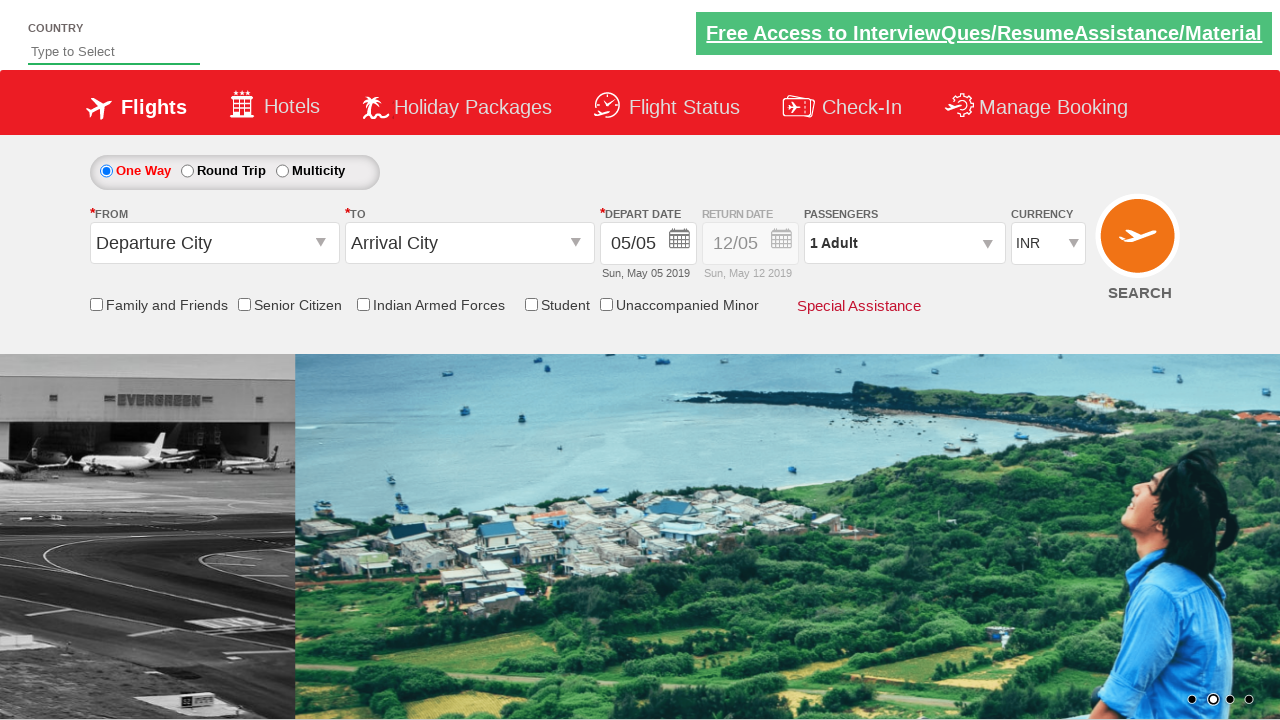

Navigated to flight search page
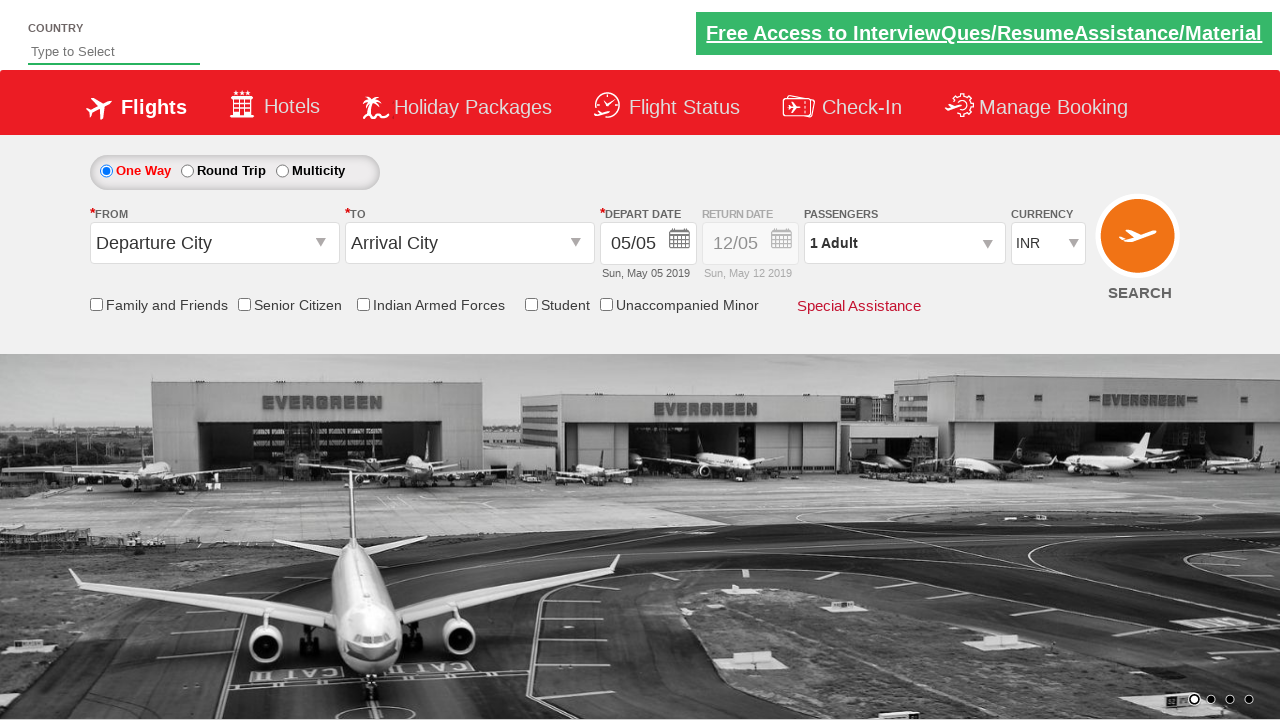

Filled departure city field with 'Gwalior (GWL)' on #ctl00_mainContent_ddl_originStation1_CTXT
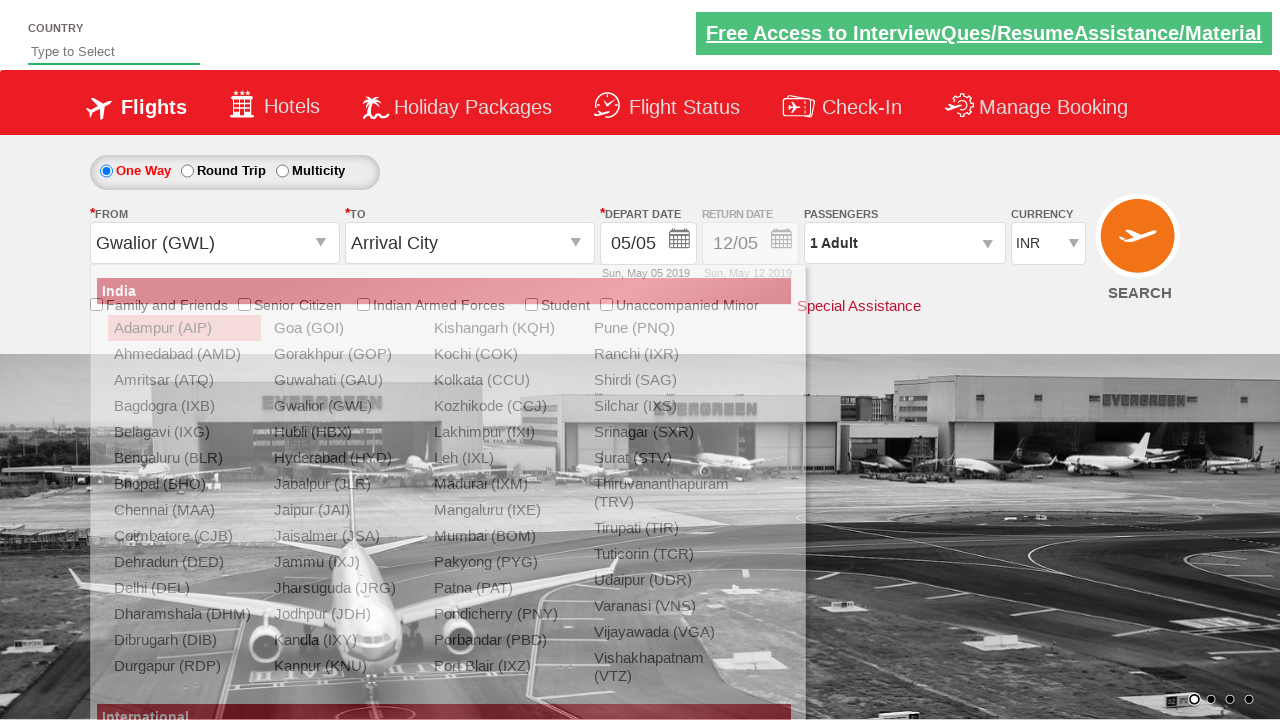

Filled arrival city field with 'Gwalior (GWL)' on #ctl00_mainContent_ddl_destinationStation1_CTXT
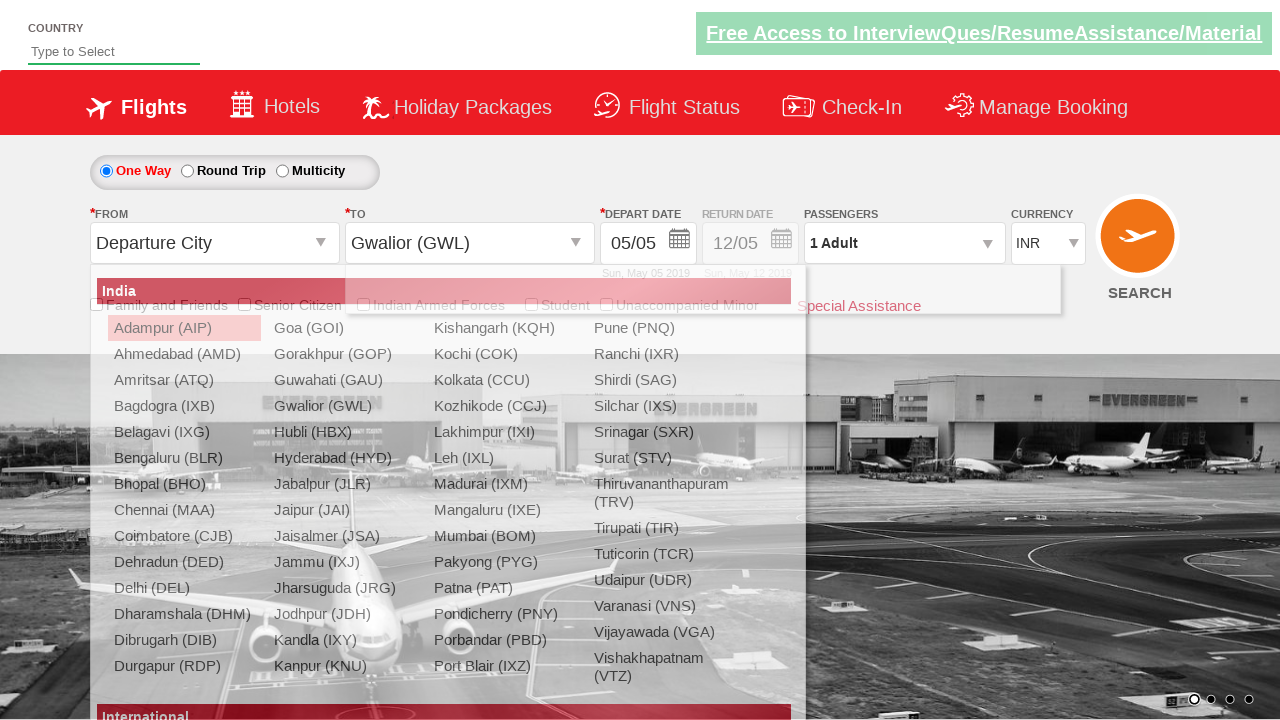

Clicked 'Find Flights' button to search for flights at (1140, 245) on #ctl00_mainContent_btn_FindFlights
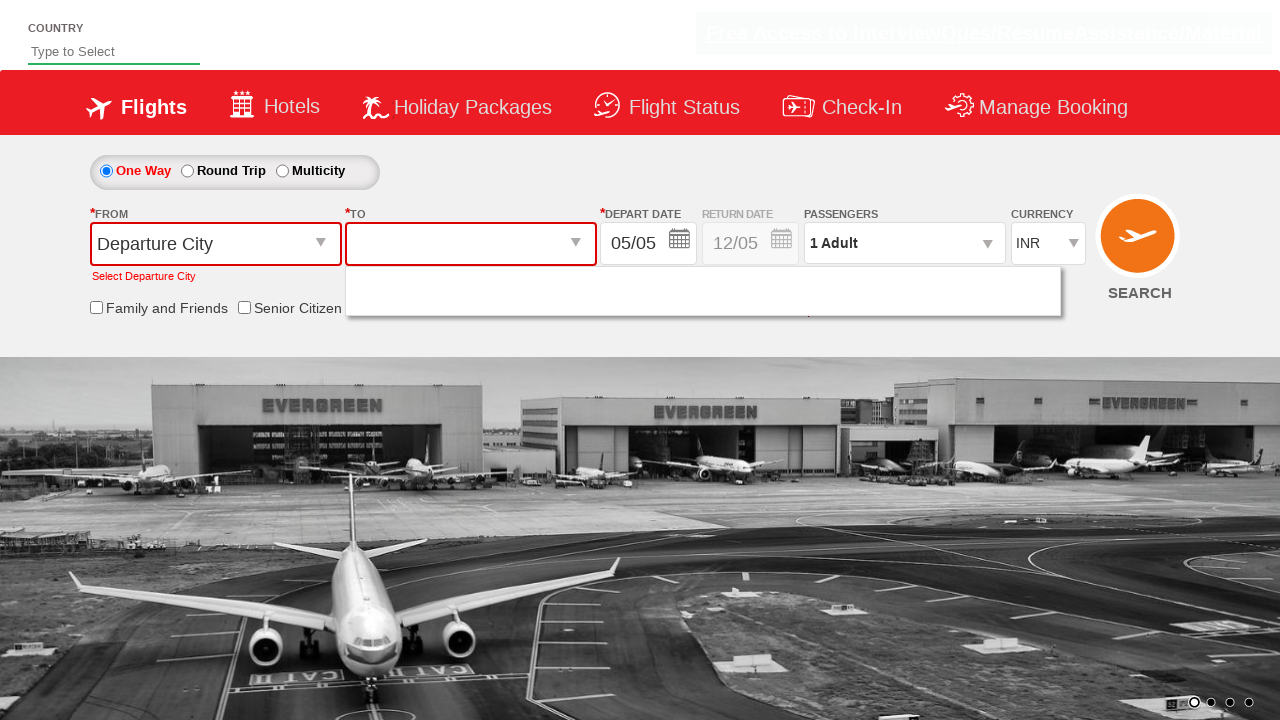

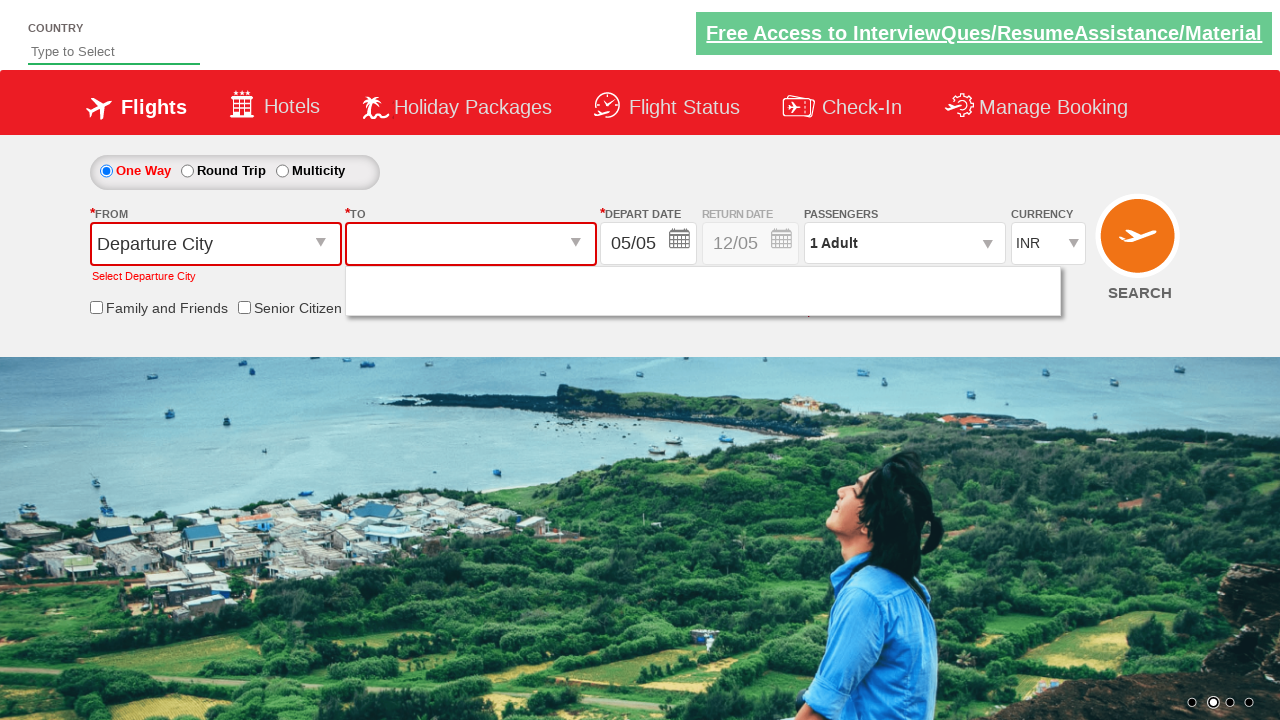